Completes a math challenge by reading a value from the page, calculating ln(|12*sin(x)|), filling in the answer, checking a robot checkbox, selecting a radio option, and submitting the form.

Starting URL: http://suninjuly.github.io/math.html

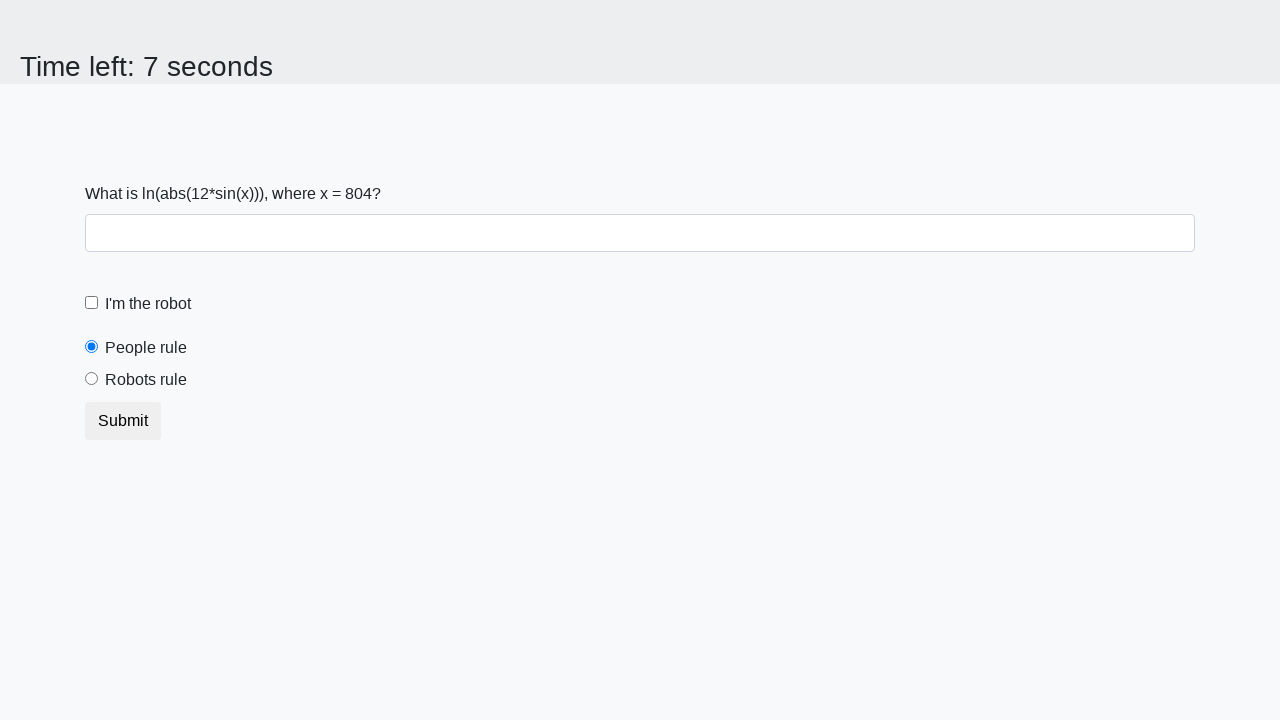

Located the input_value element containing x
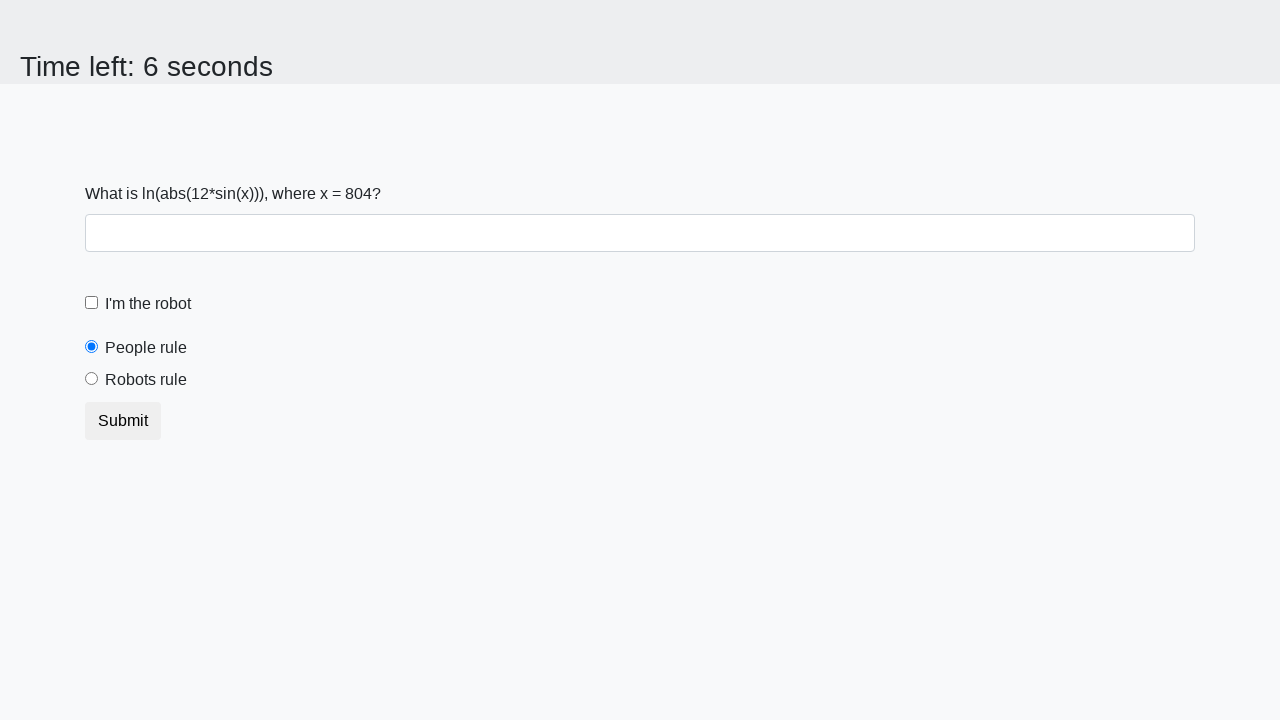

Extracted x value from page: 804
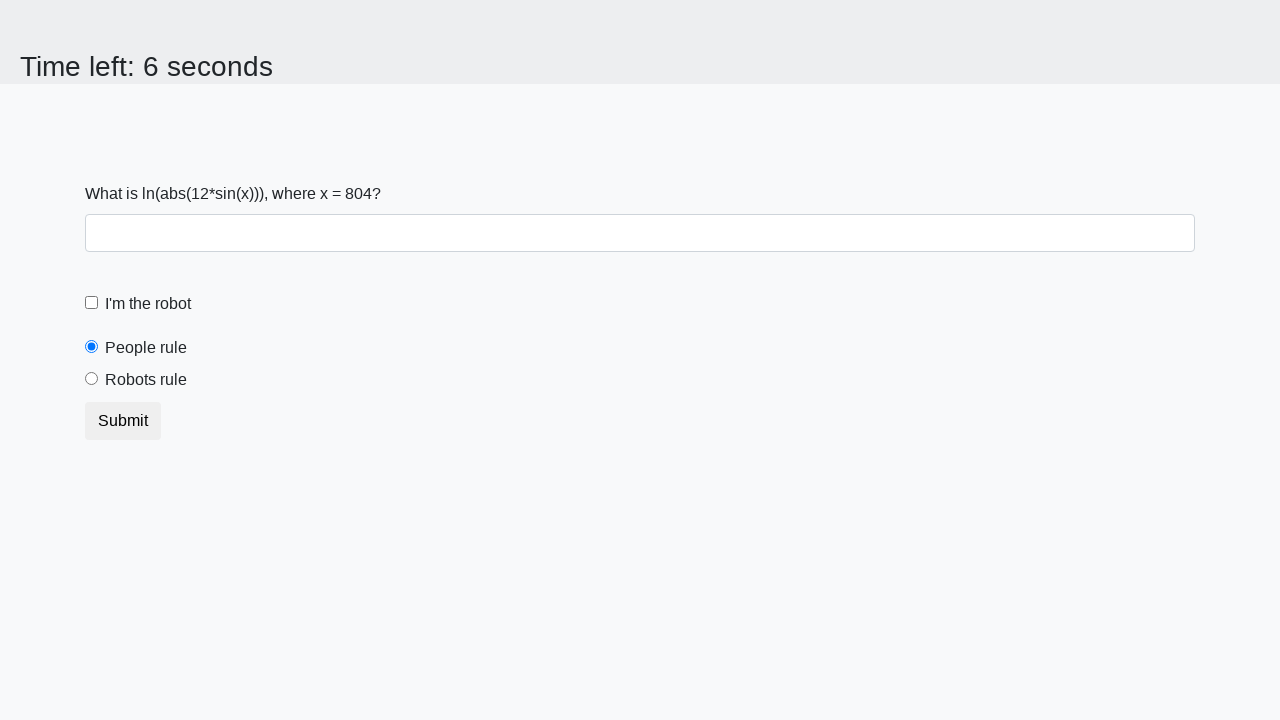

Calculated ln(|12*sin(x)|) = 1.0791992187723773
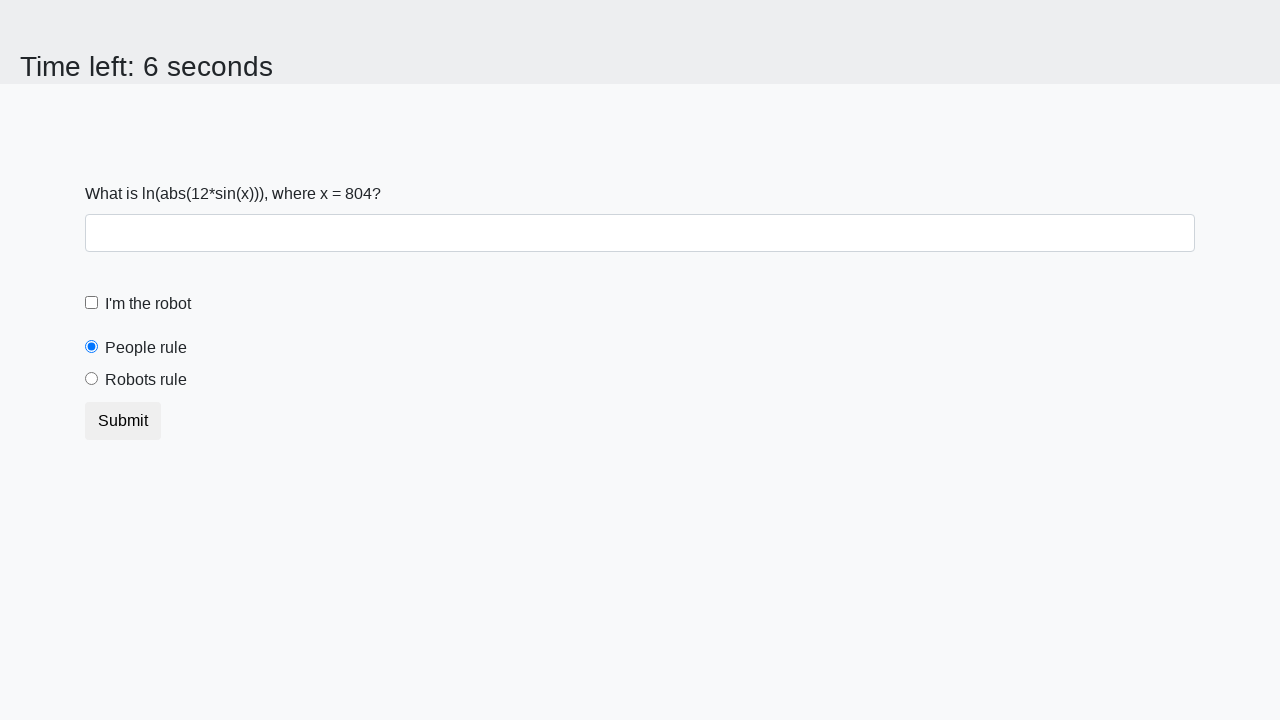

Filled answer field with calculated value: 1.0791992187723773 on #answer
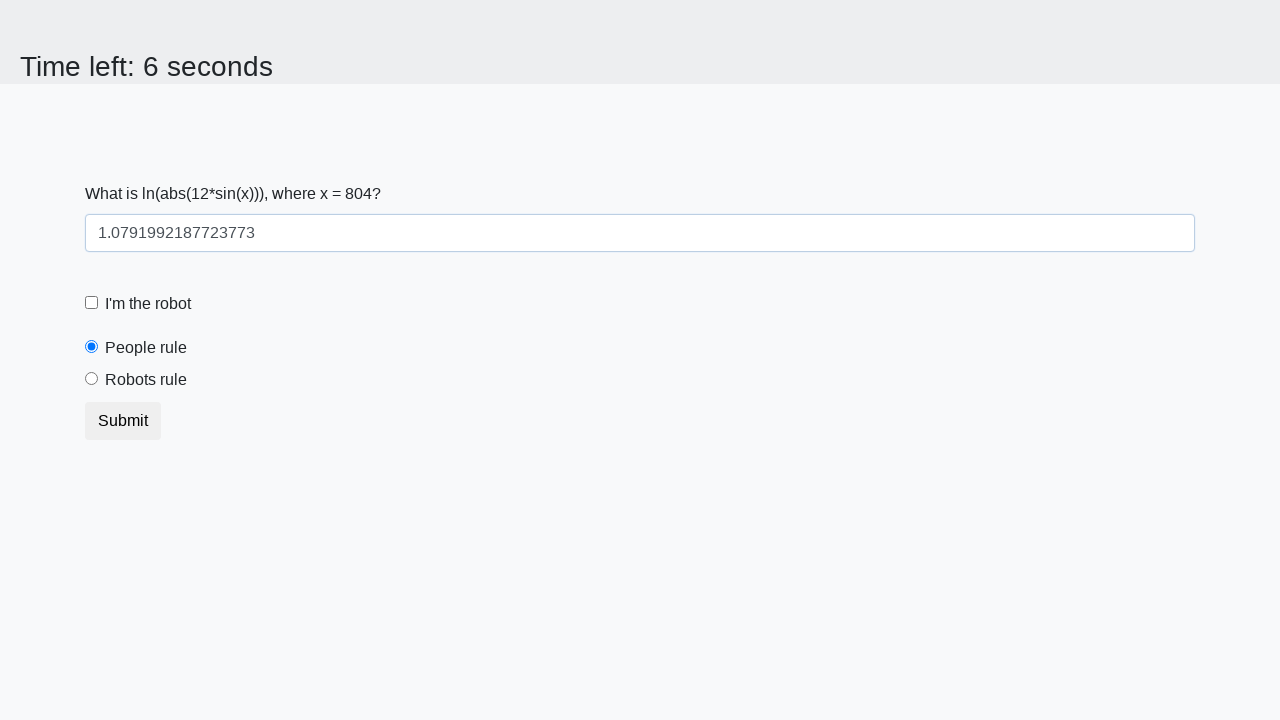

Clicked the robot checkbox at (92, 303) on #robotCheckbox
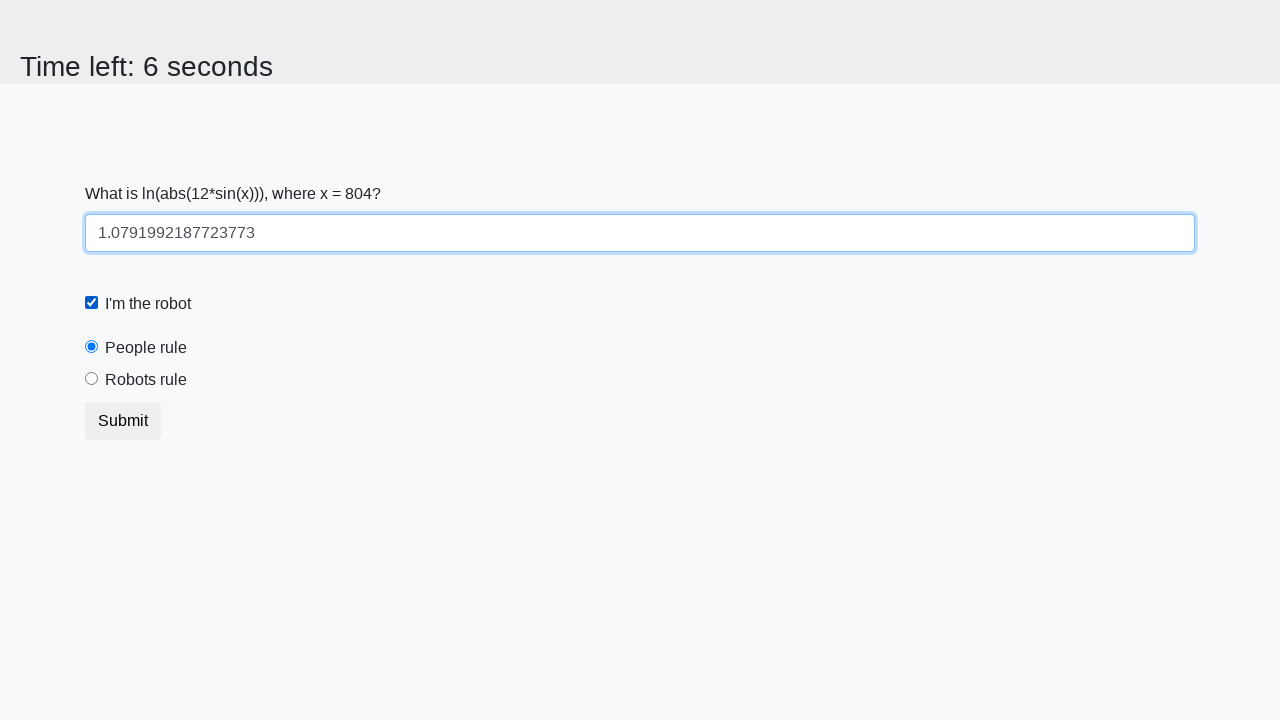

Selected the 'robotsRule' radio button option at (146, 380) on label[for='robotsRule']
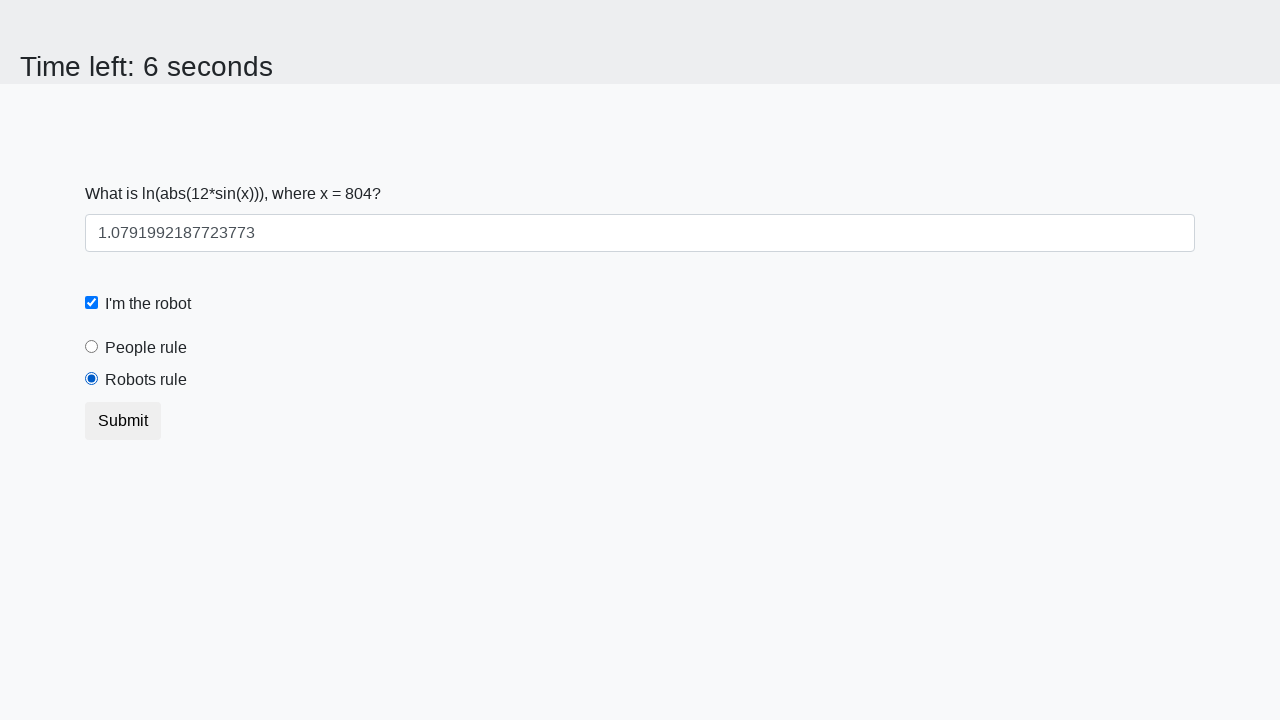

Clicked the submit button to complete the form at (123, 421) on button.btn
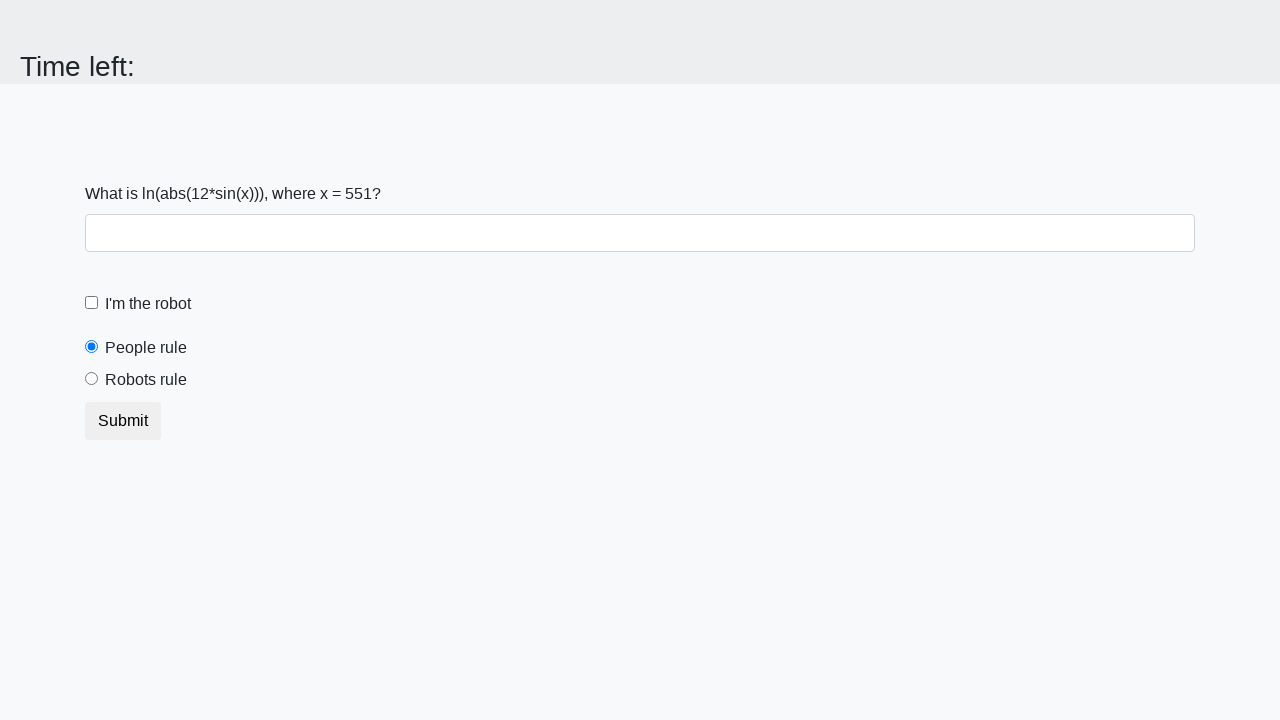

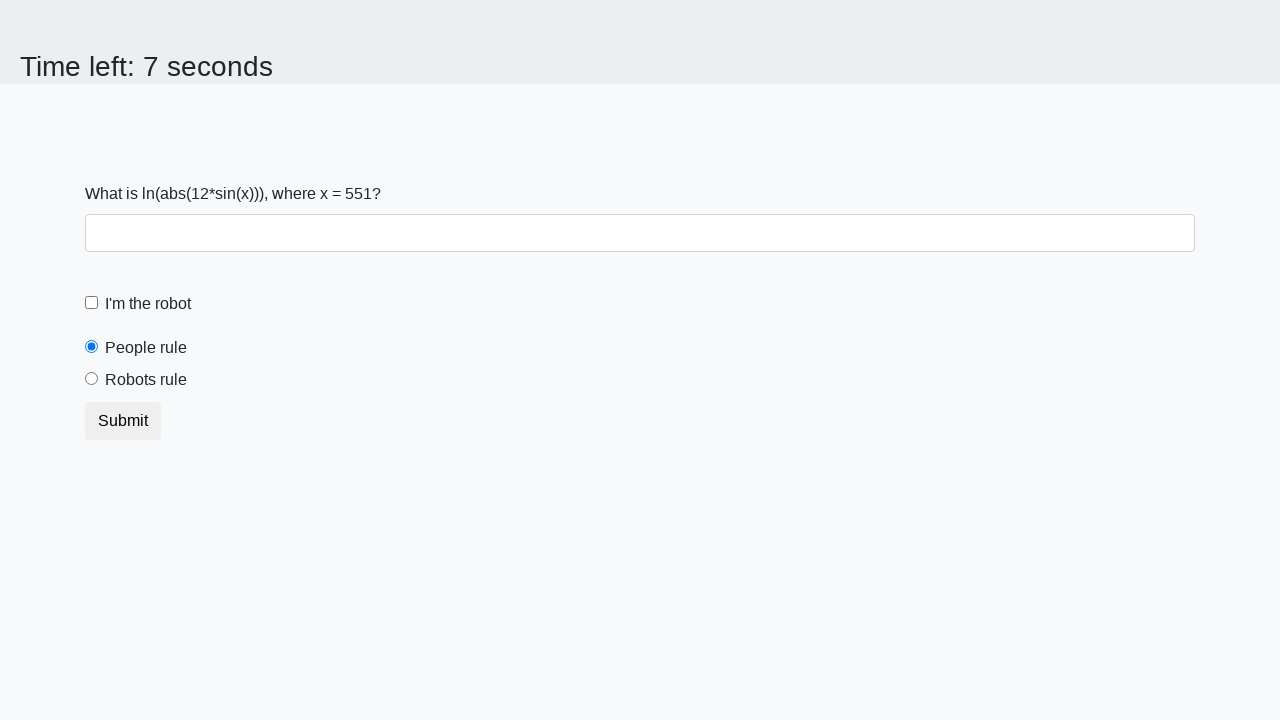